Searches for bags on Ajio website, filters by Men's Fashion Bags category, and verifies that products are displayed with their brands and names

Starting URL: https://www.ajio.com/

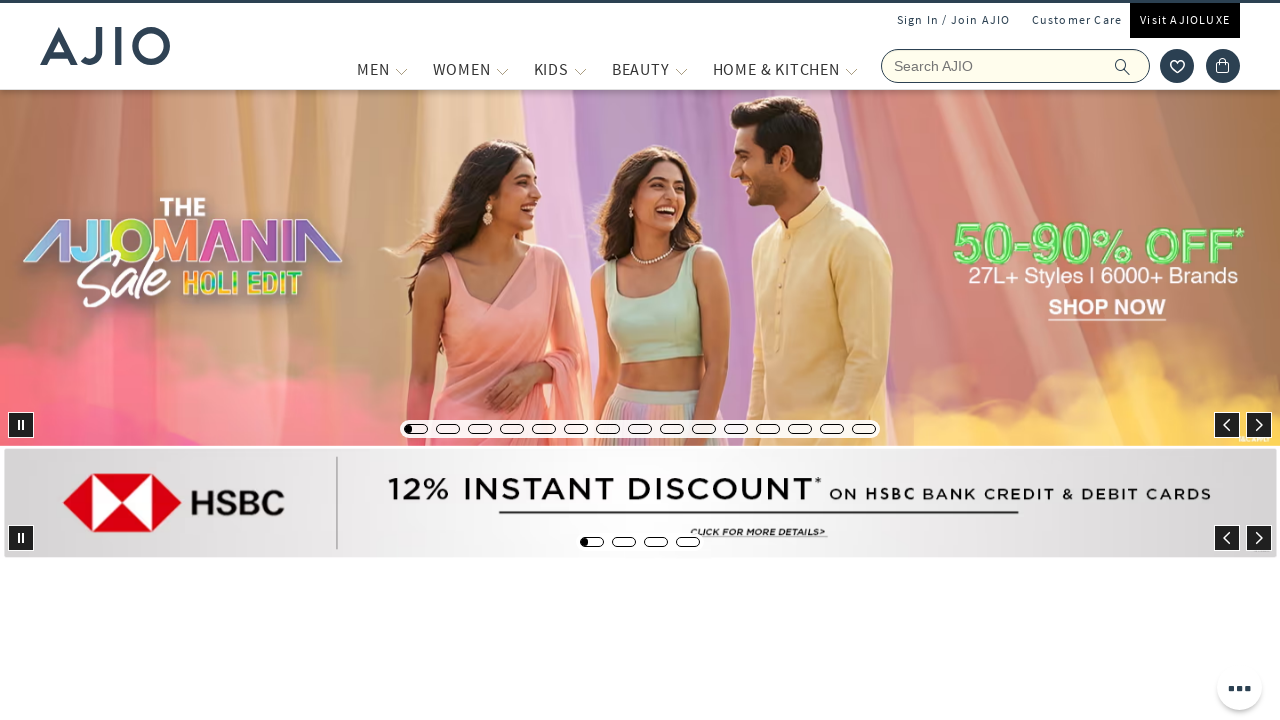

Filled search field with 'bags' on input[name='searchVal']
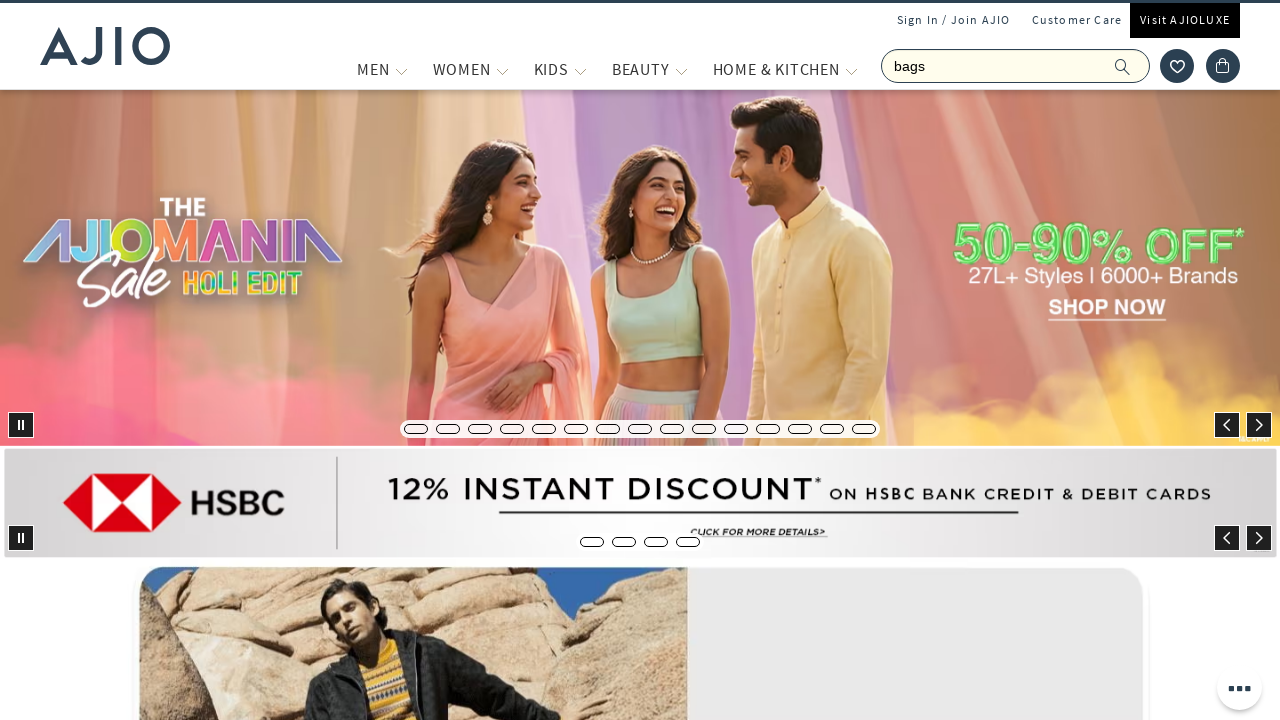

Pressed Enter to search for bags on input[name='searchVal']
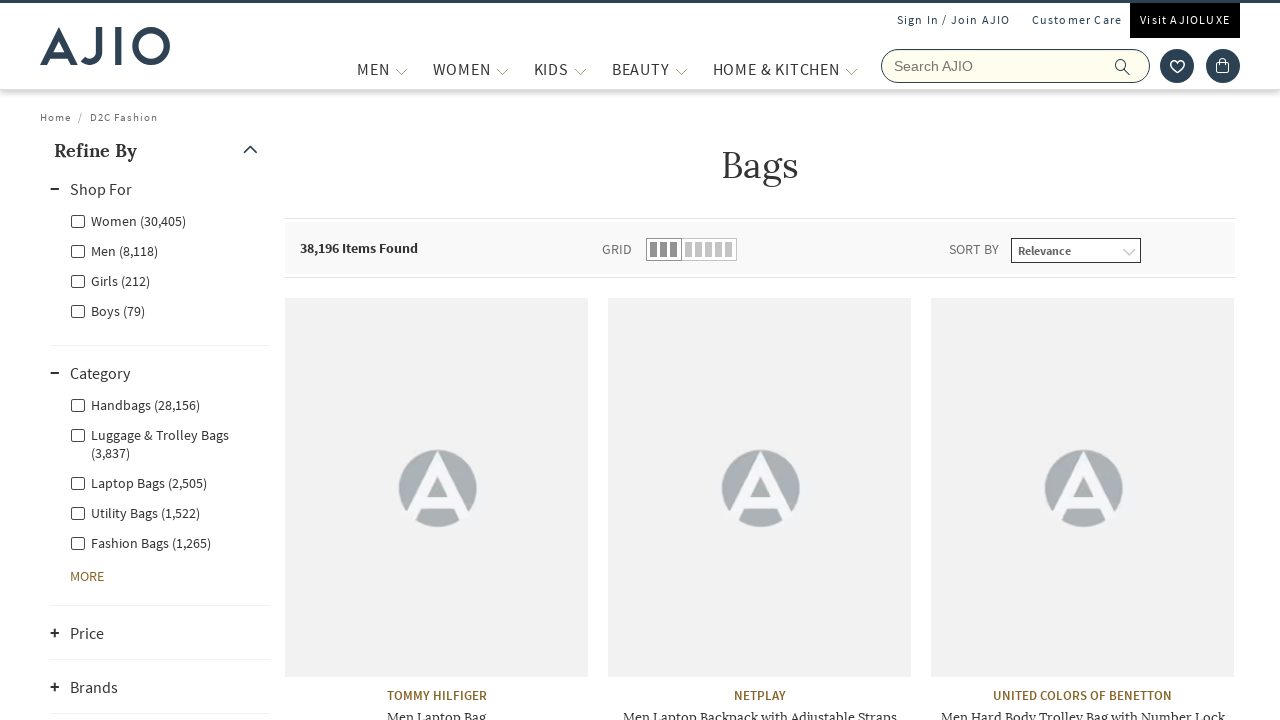

Waited for search results to load
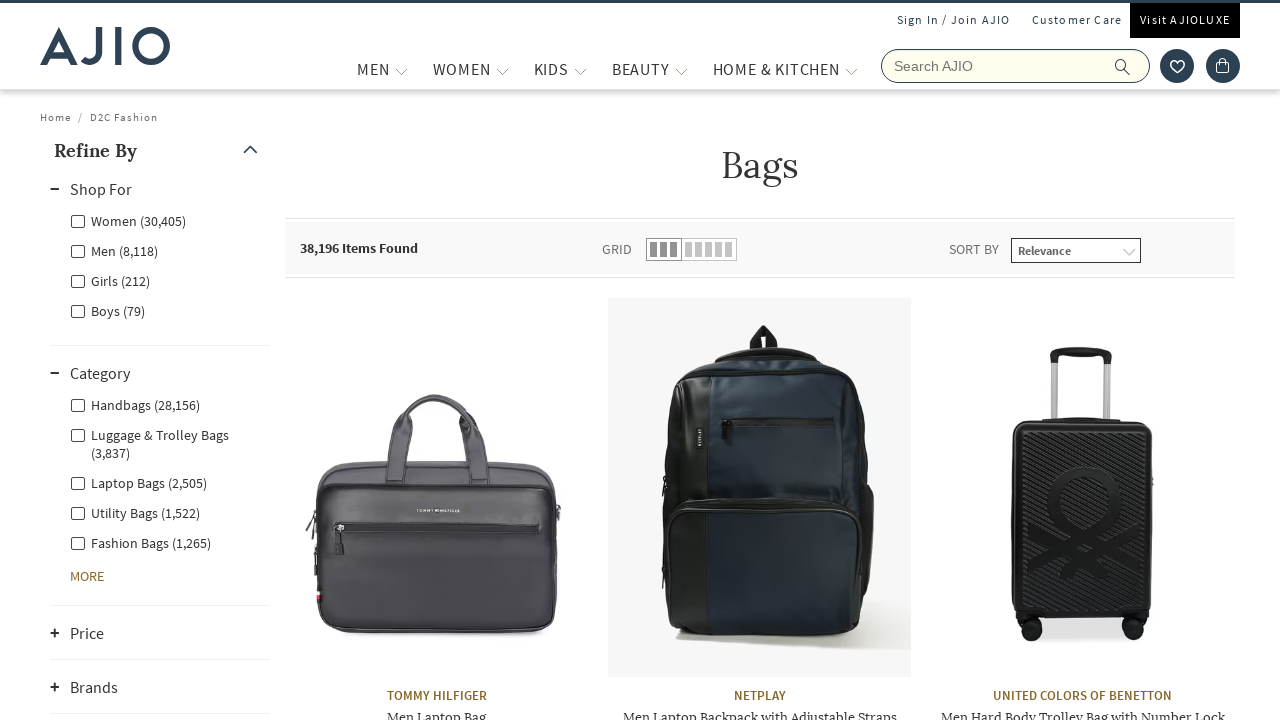

Clicked on Men gender filter at (114, 250) on xpath=//label[@class='facet-linkname facet-linkname-genderfilter facet-linkname-
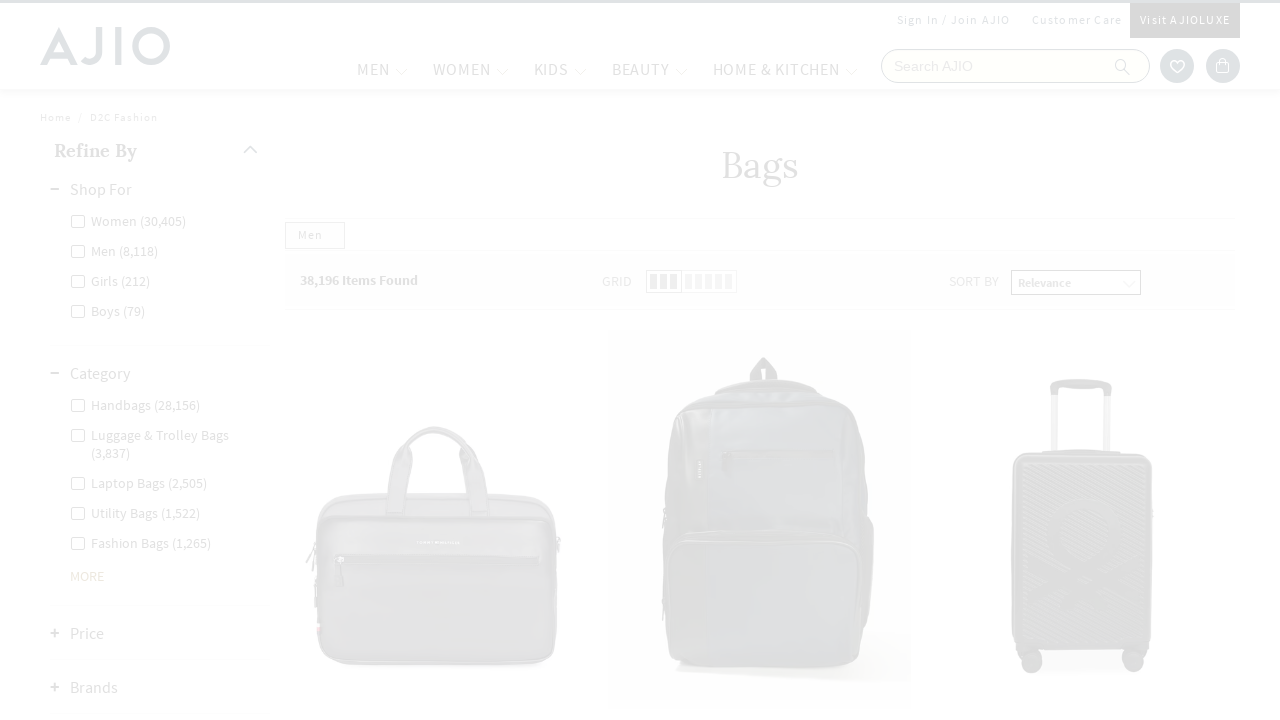

Waited for Men gender filter to apply
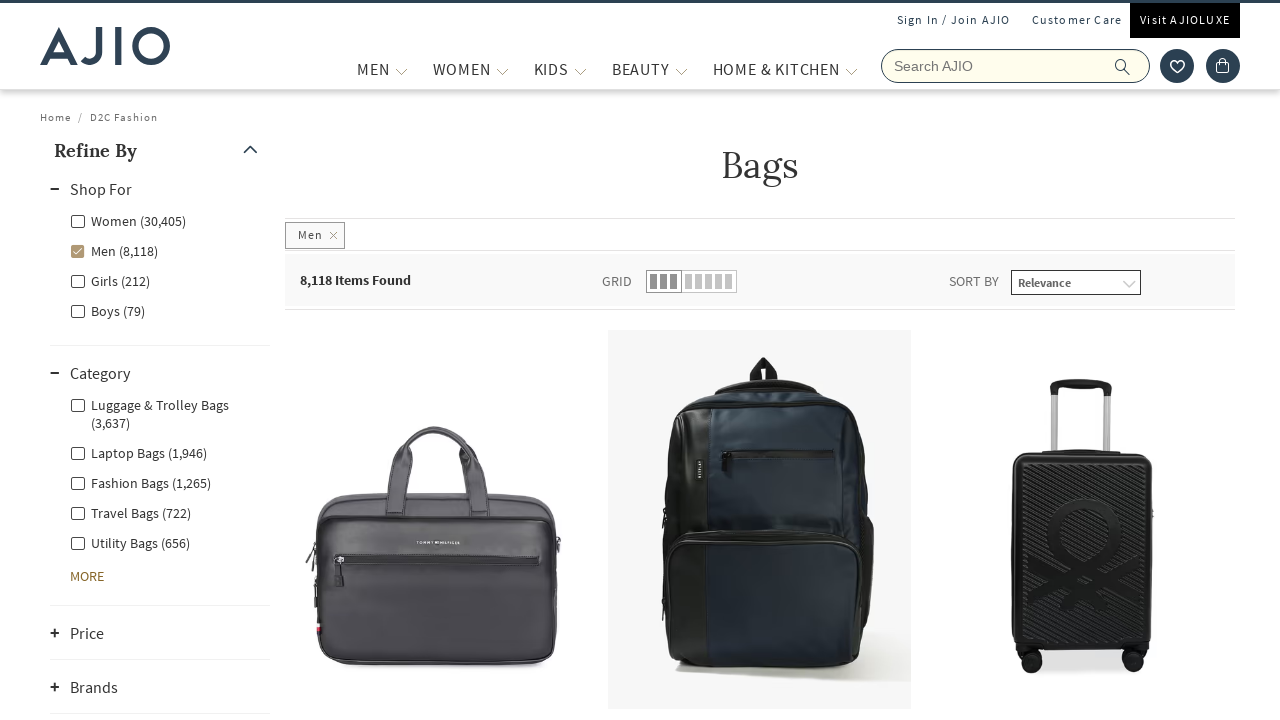

Clicked on Men - Fashion Bags category filter at (140, 482) on xpath=//label[@class='facet-linkname facet-linkname-l1l3nestedcategory facet-lin
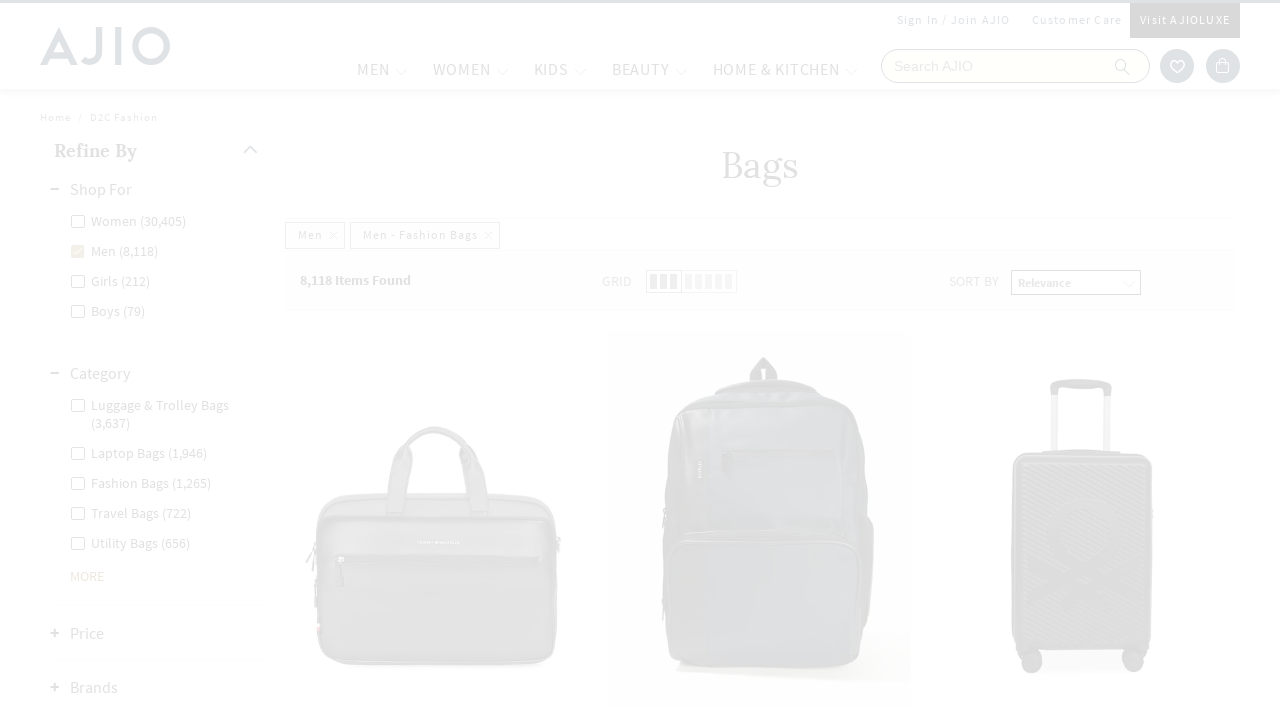

Results length indicator loaded
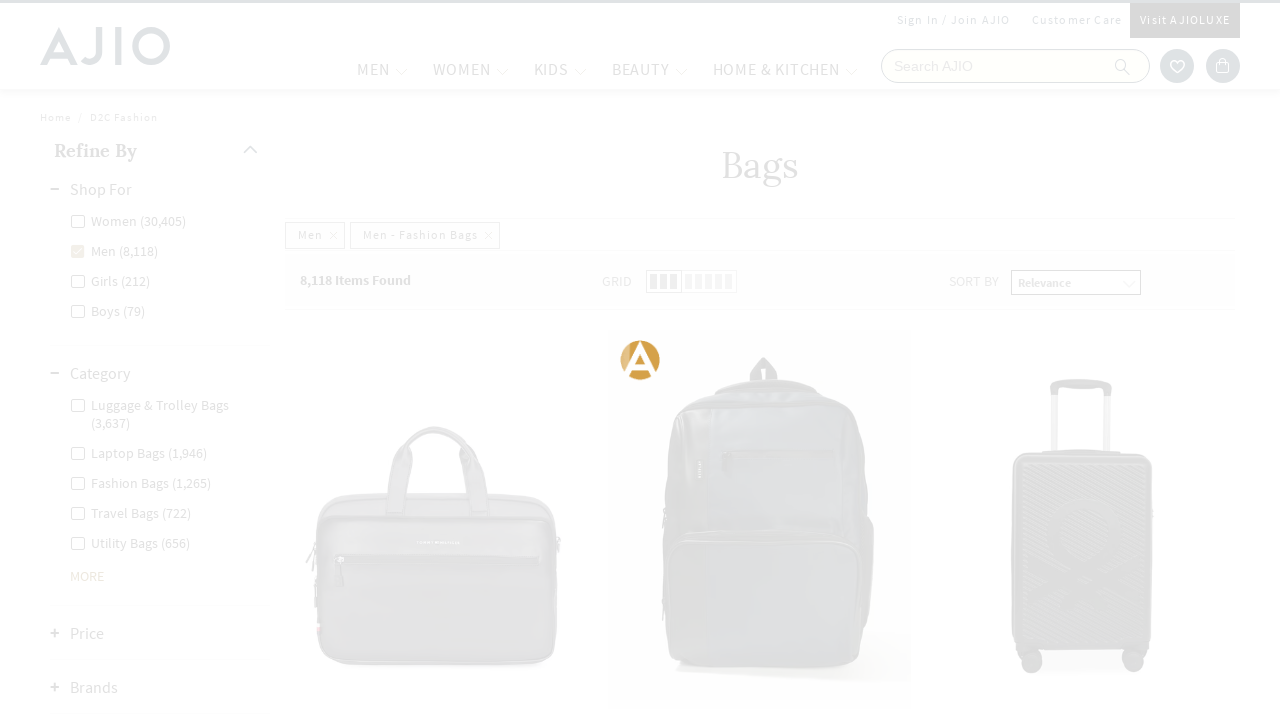

Verified that product brand elements are present
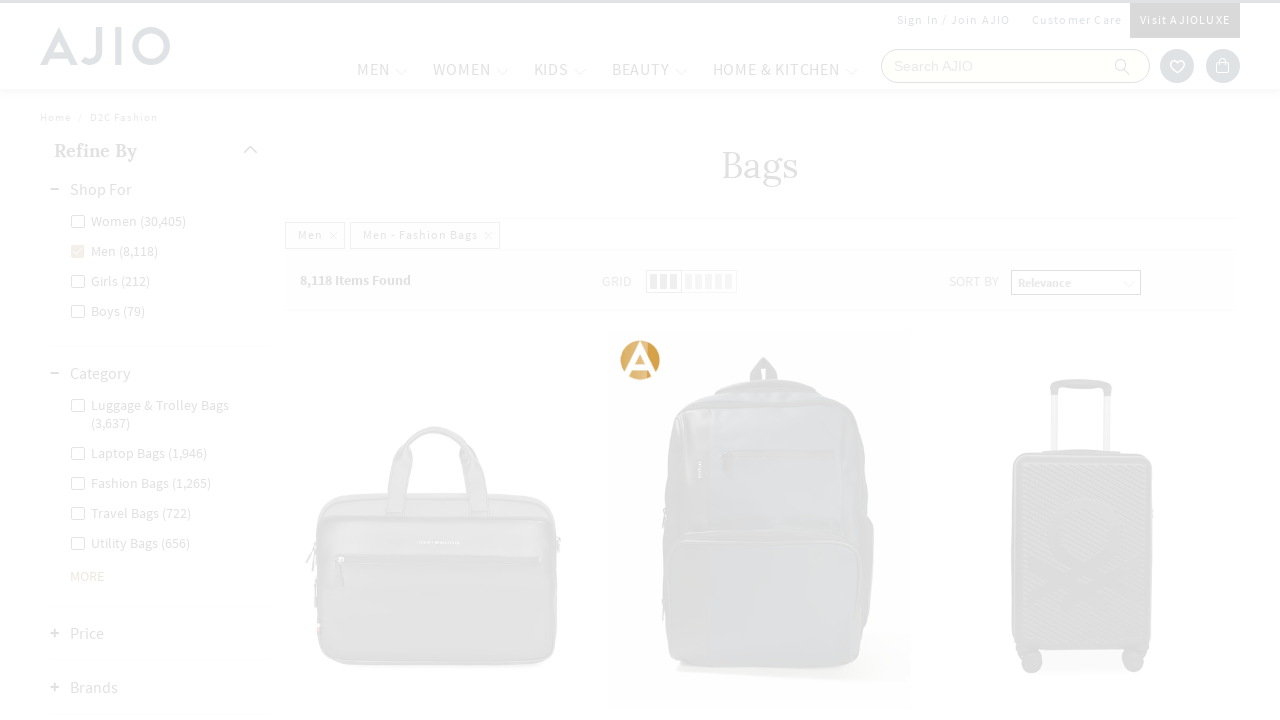

Verified that product name elements are present
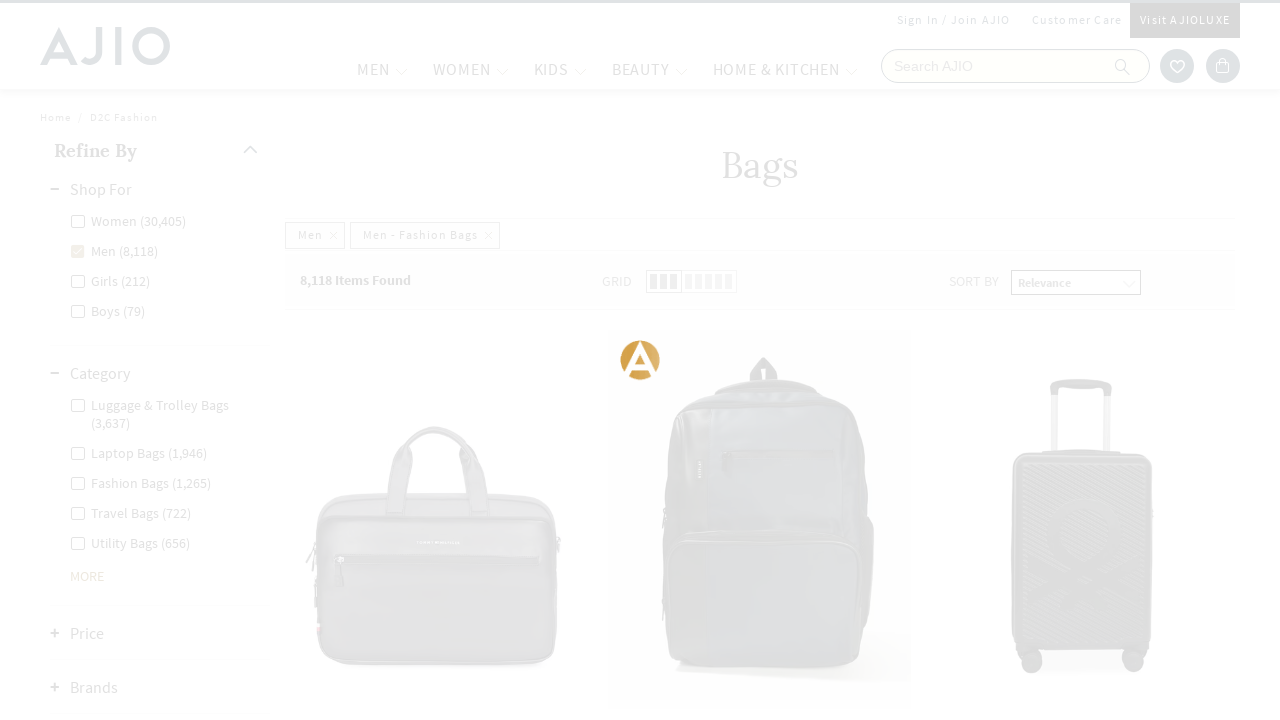

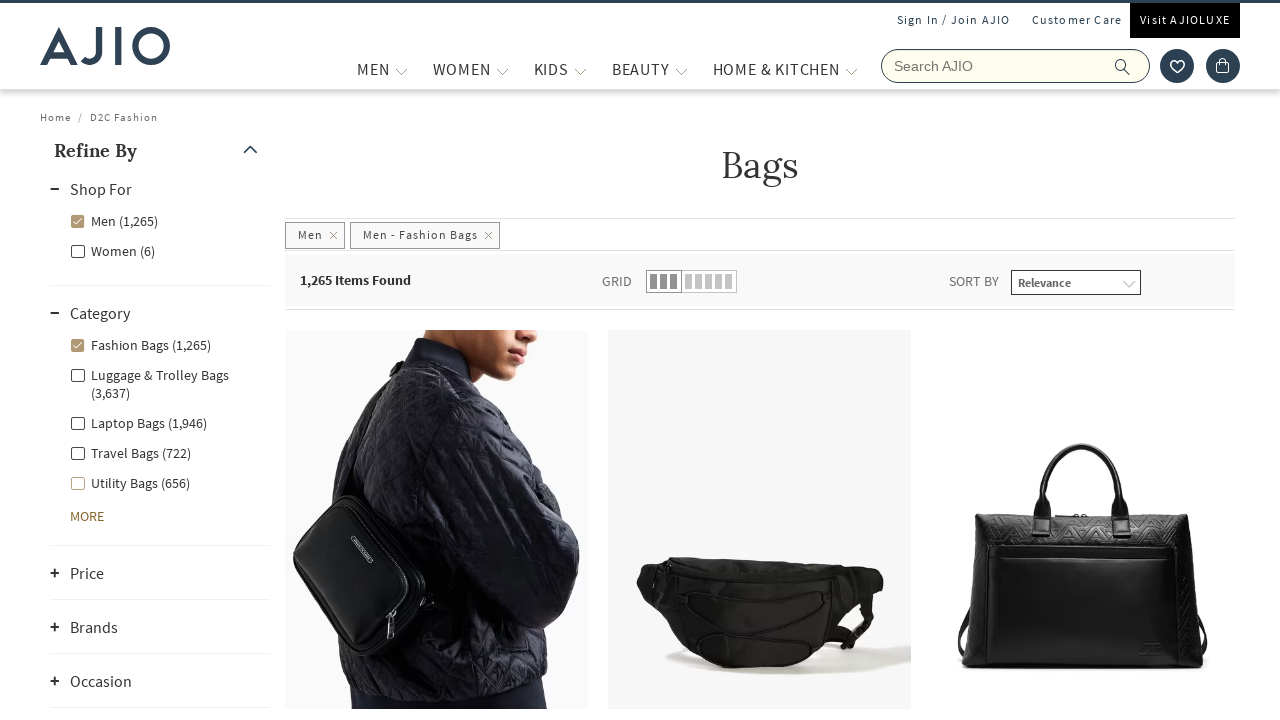